Tests checkbox functionality by clicking multiple checkboxes (English, Hindi, Chinese, Spanish), then unchecking one checkbox and verifying checkbox states

Starting URL: https://www.hyrtutorials.com/p/basic-controls.html

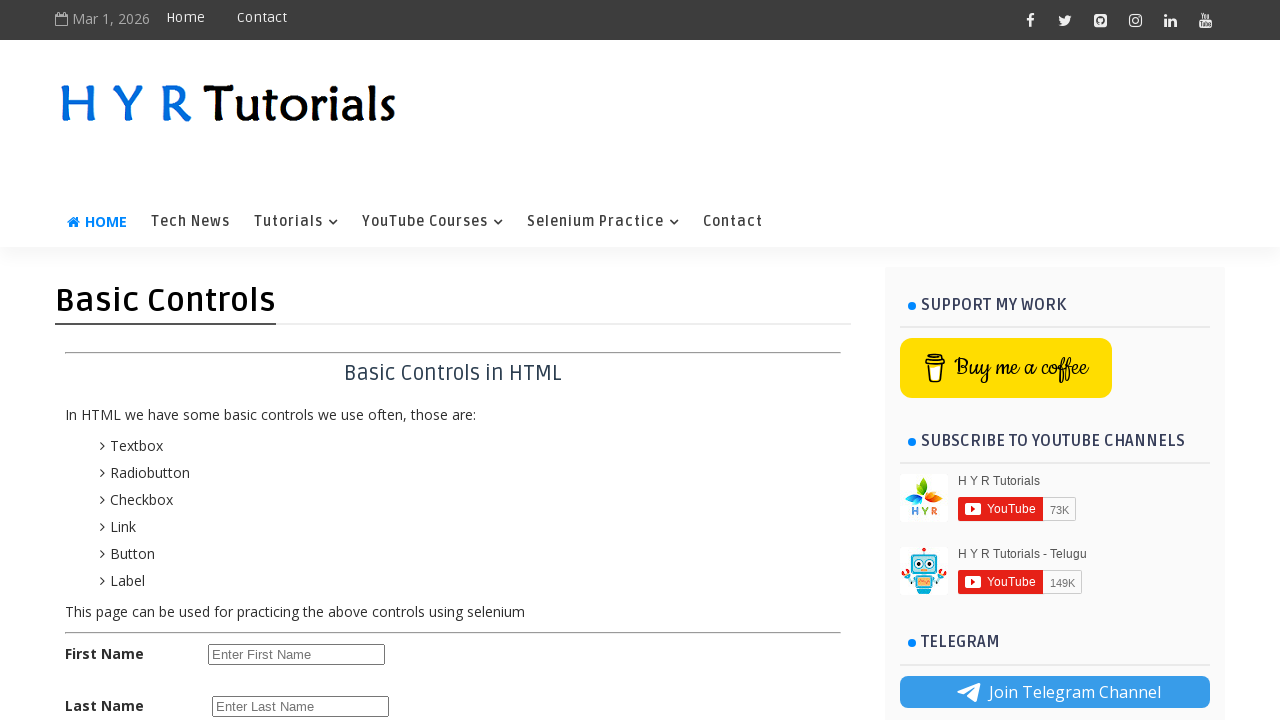

Clicked English checkbox at (216, 360) on #englishchbx
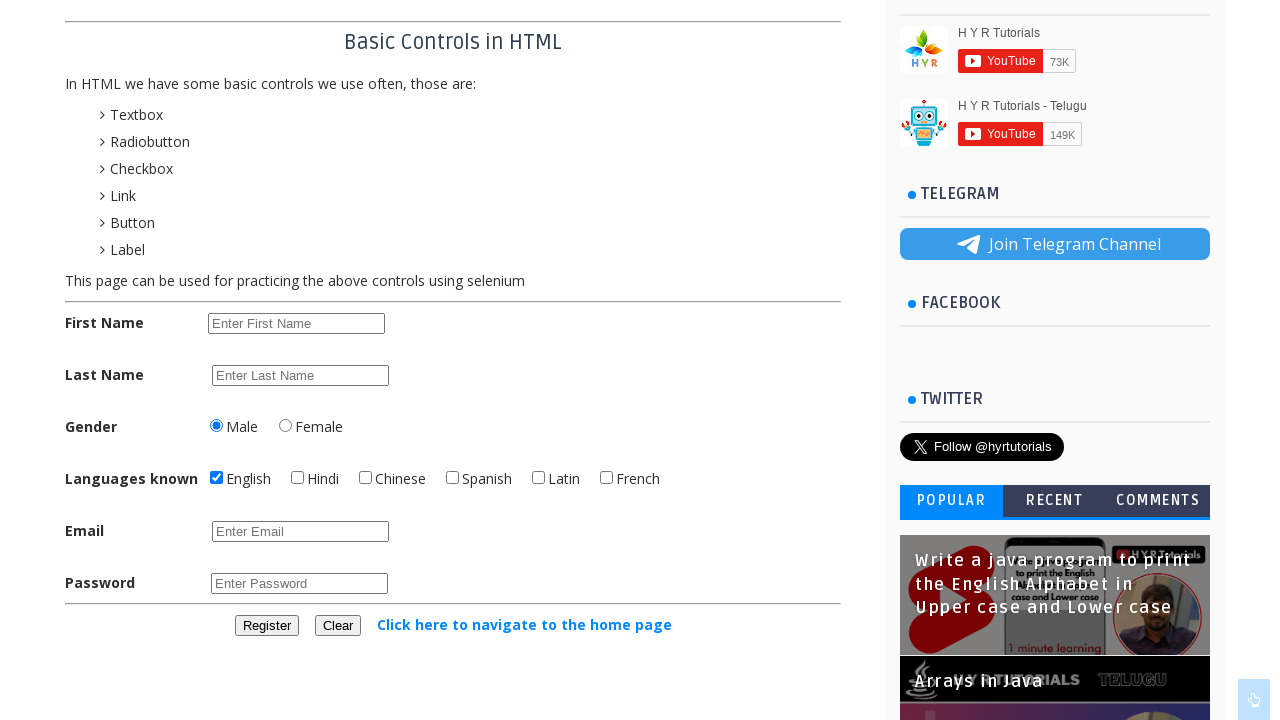

Clicked Hindi checkbox at (298, 478) on #hindichbx
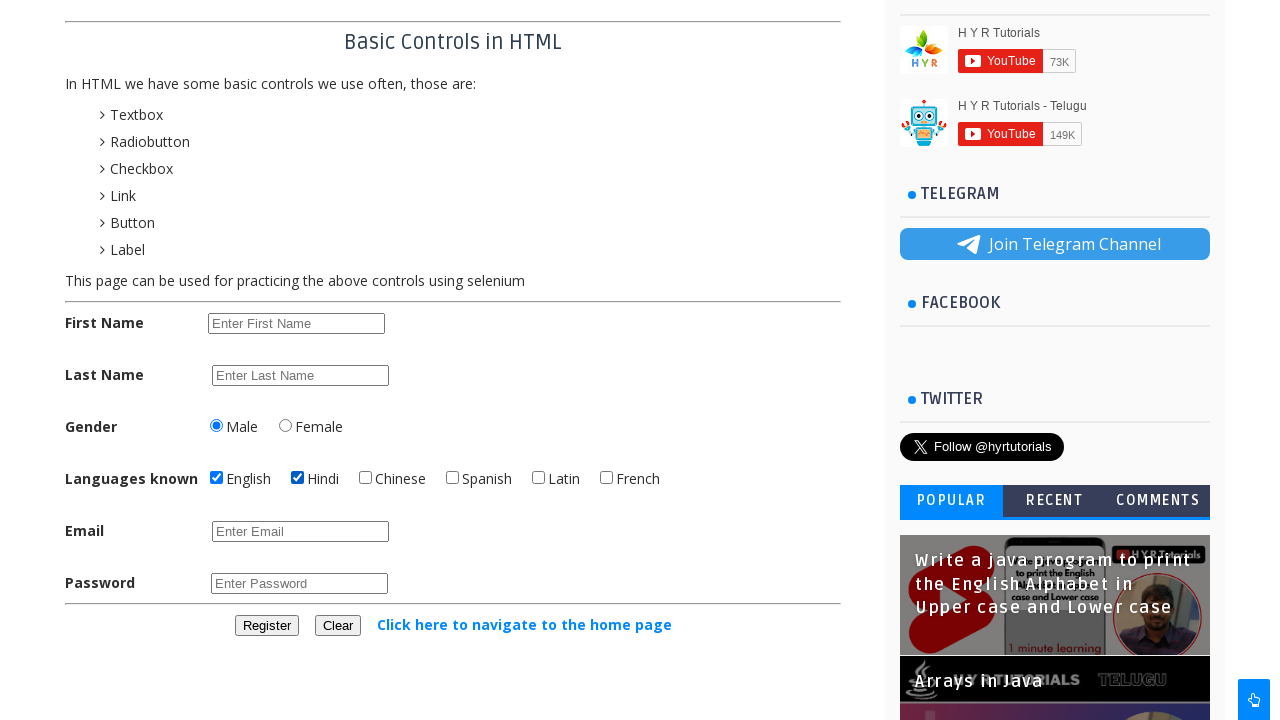

Clicked Chinese checkbox at (366, 478) on #chinesechbx
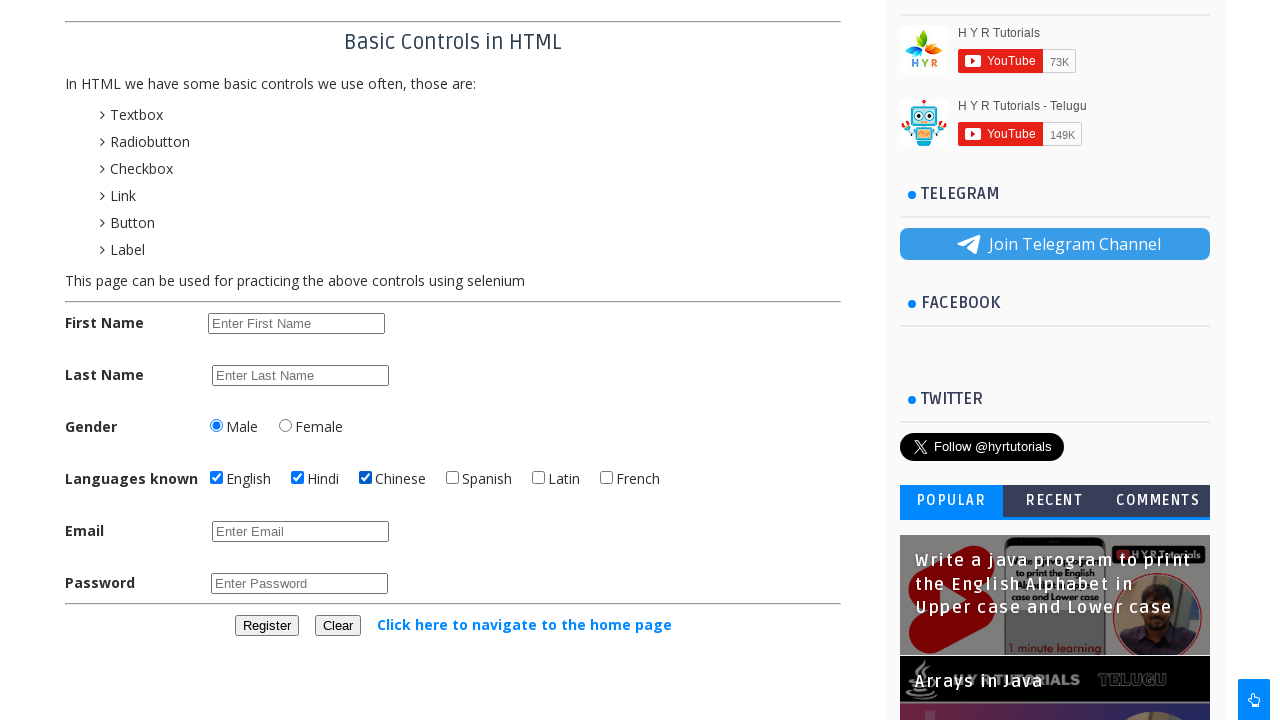

Clicked Spanish checkbox at (452, 478) on #spanishchbx
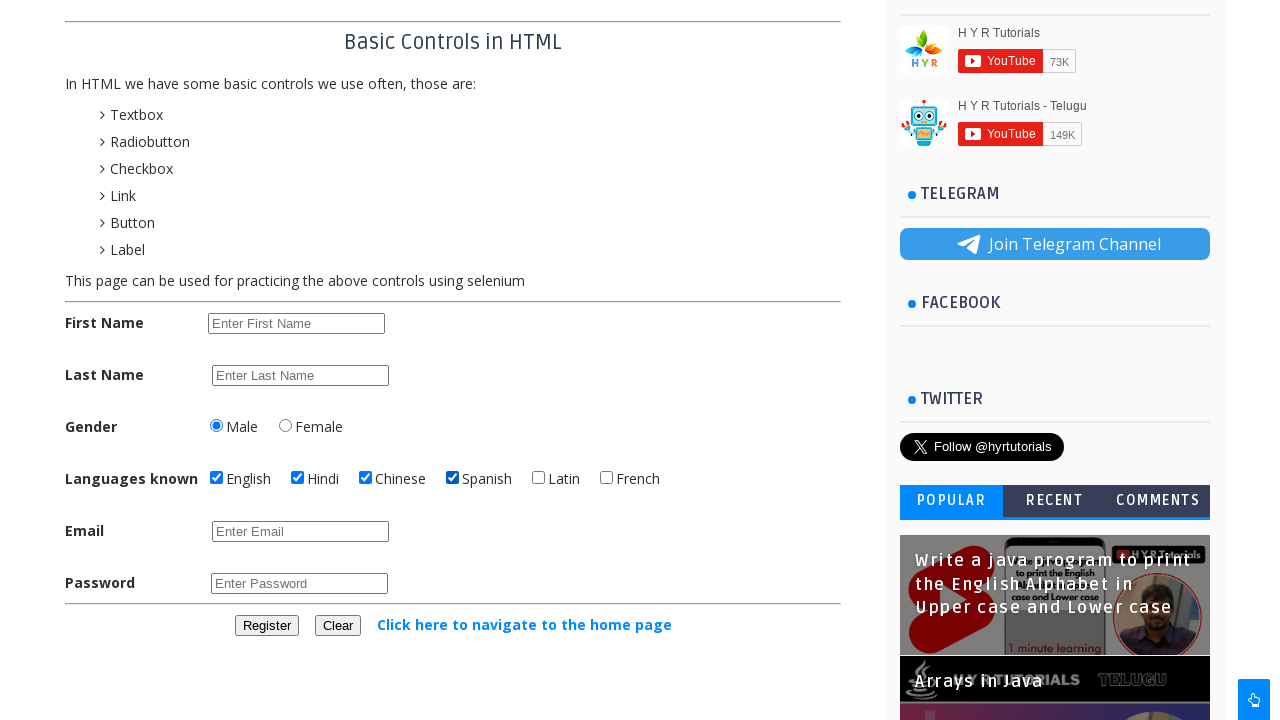

Located English checkbox element
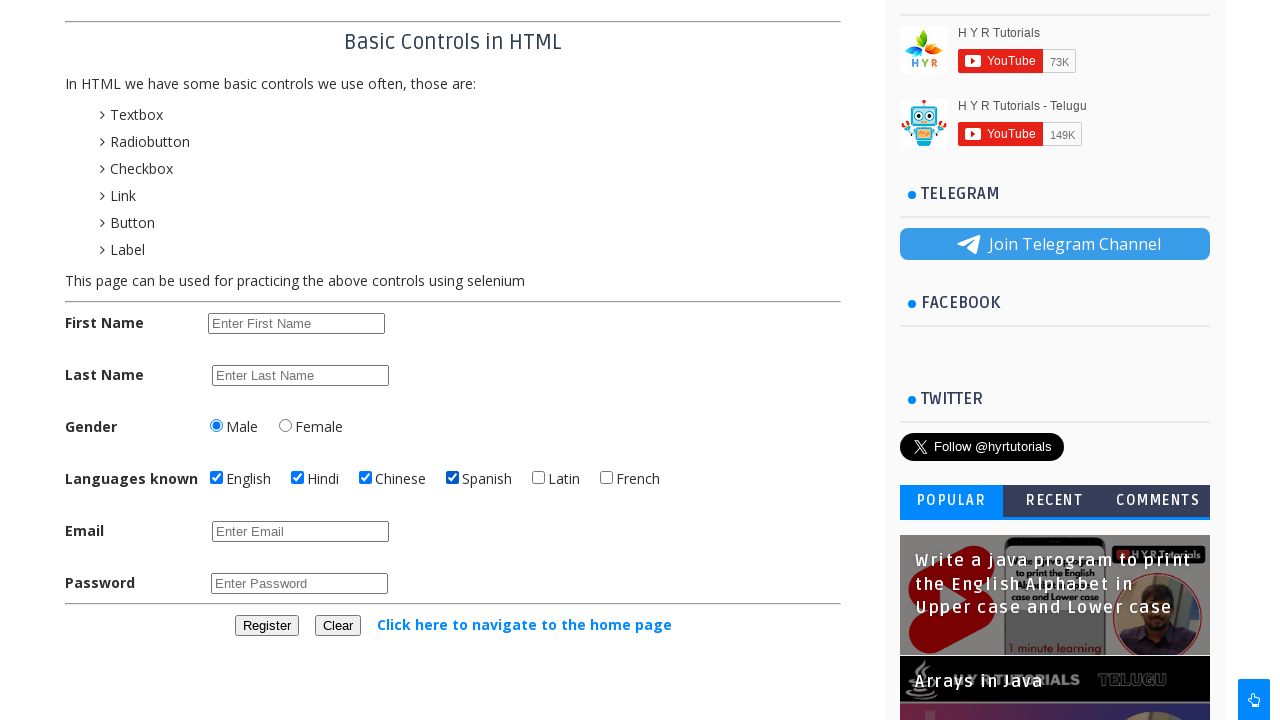

Verified English checkbox is checked
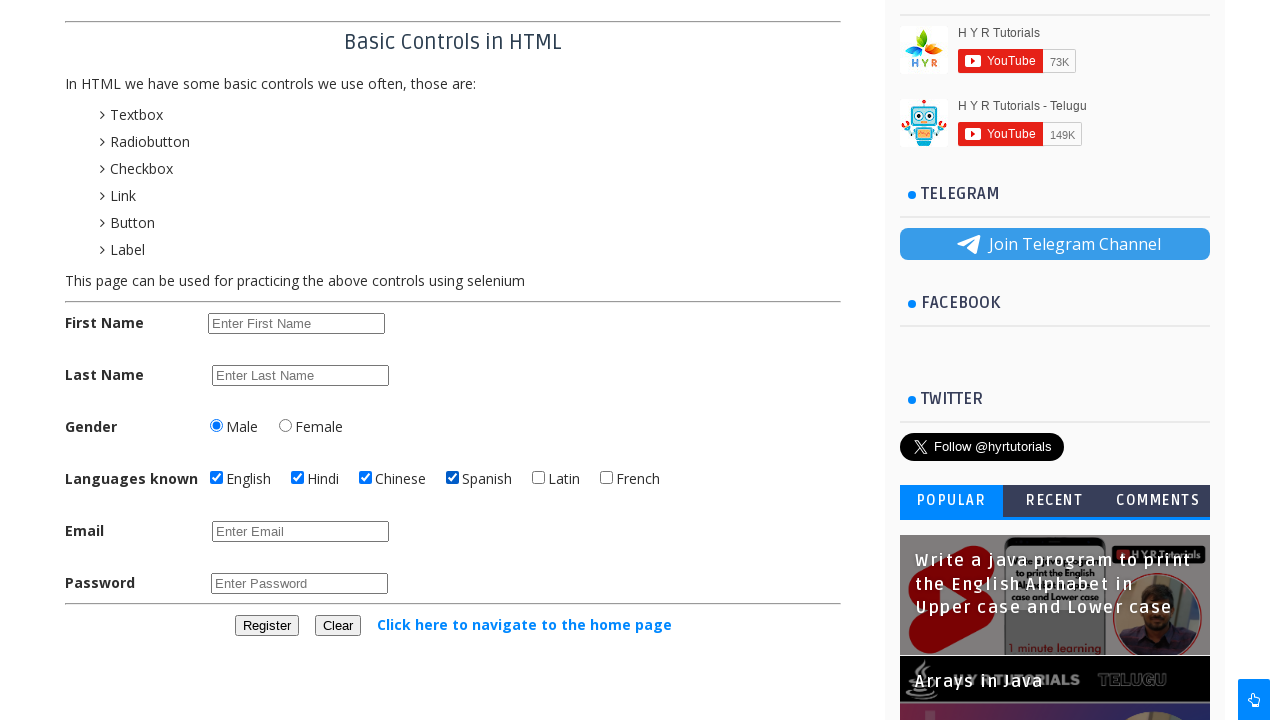

Unchecked English checkbox at (216, 478) on #englishchbx
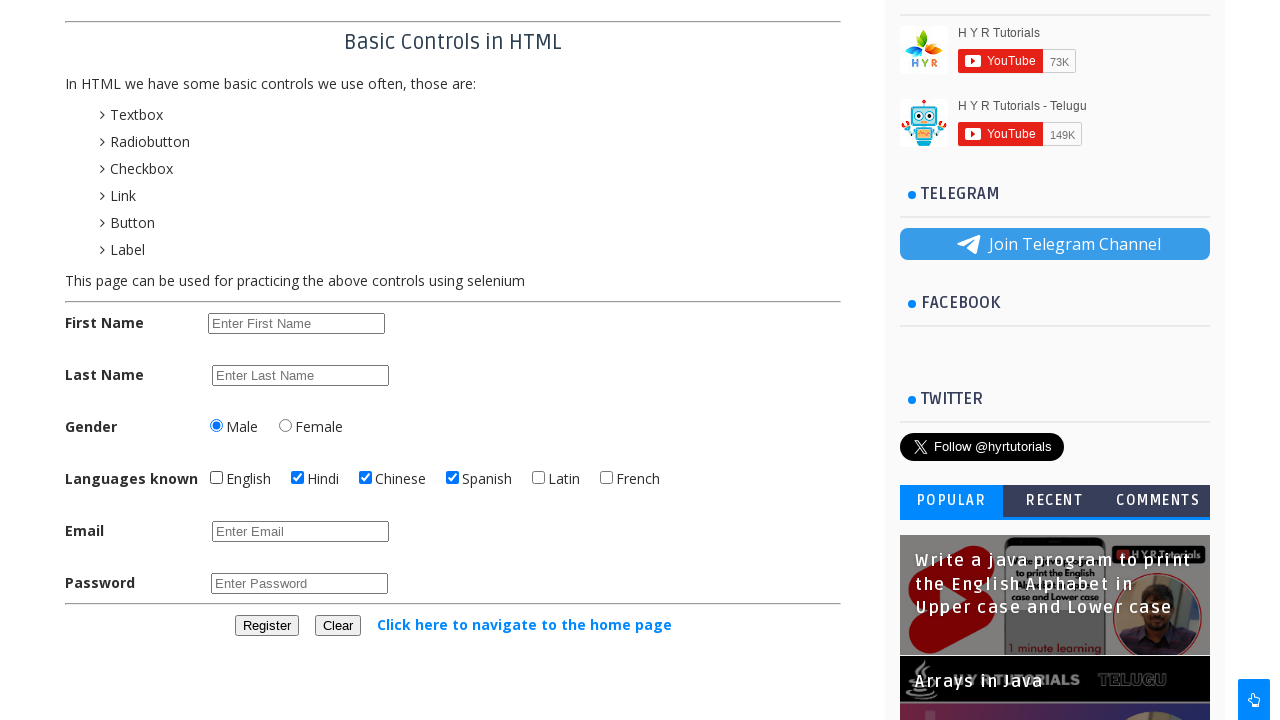

Located Hindi checkbox element
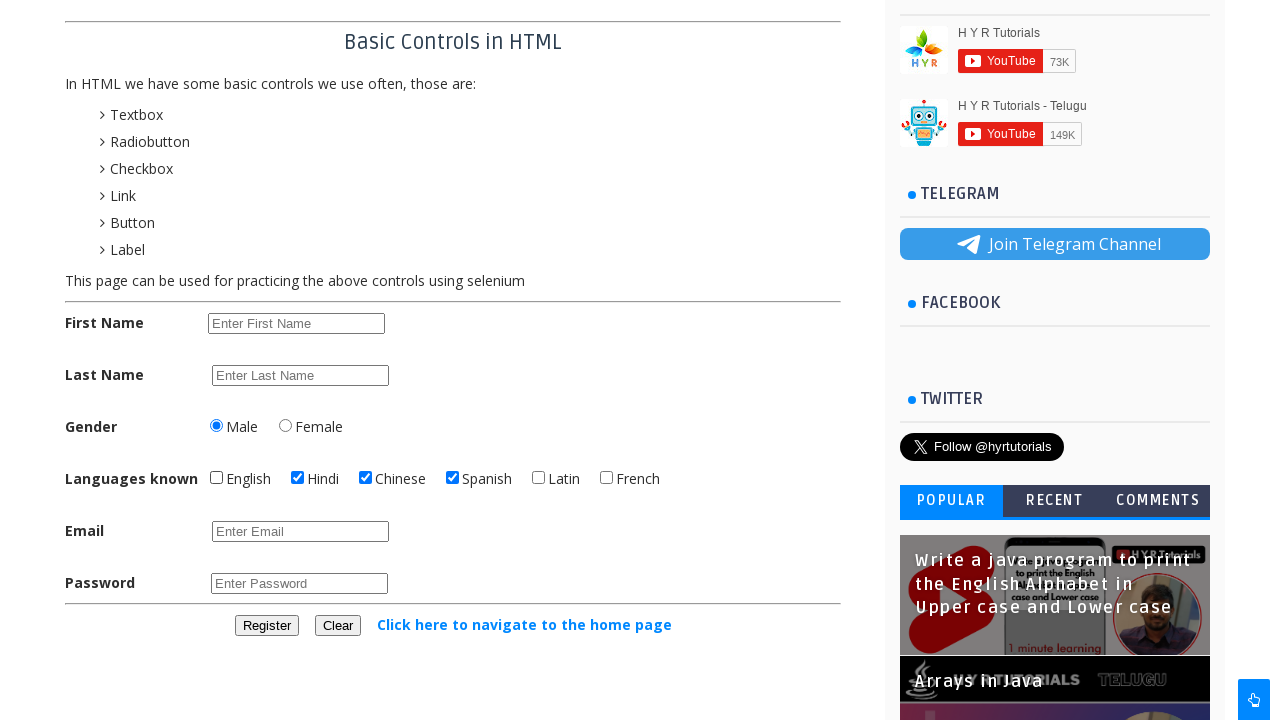

Verified Hindi checkbox is checked: True
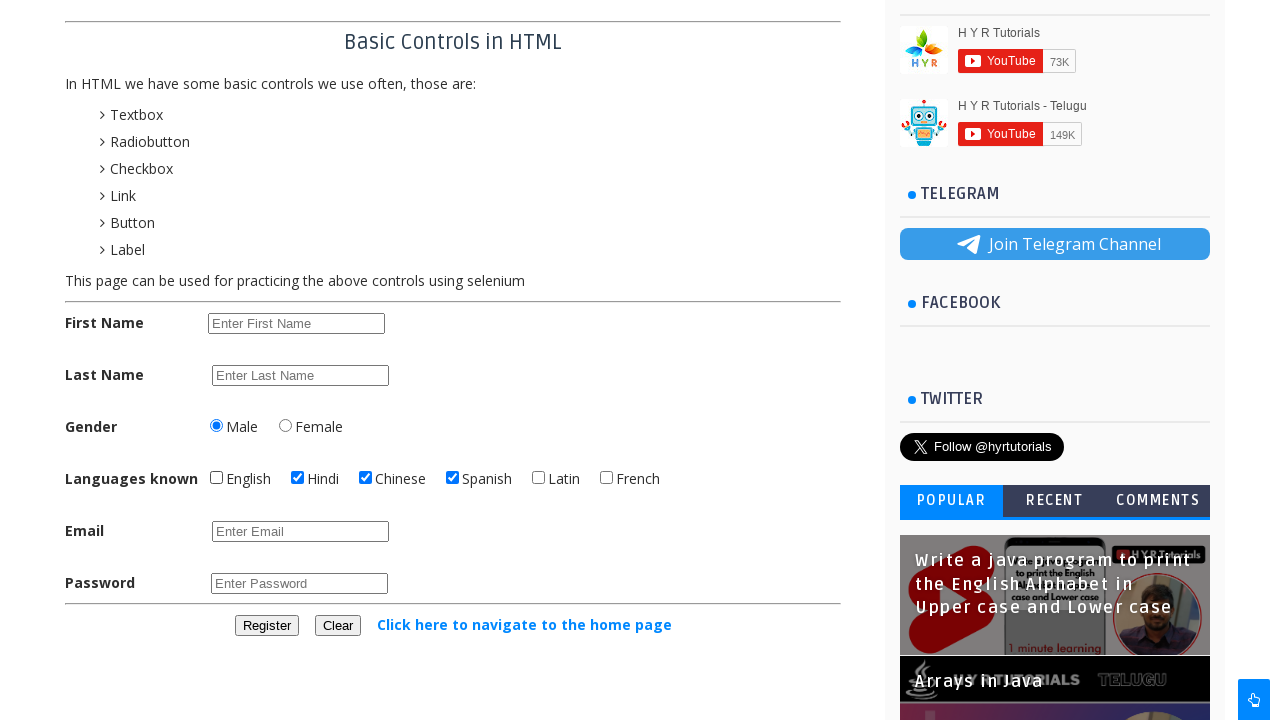

Located Spanish checkbox element
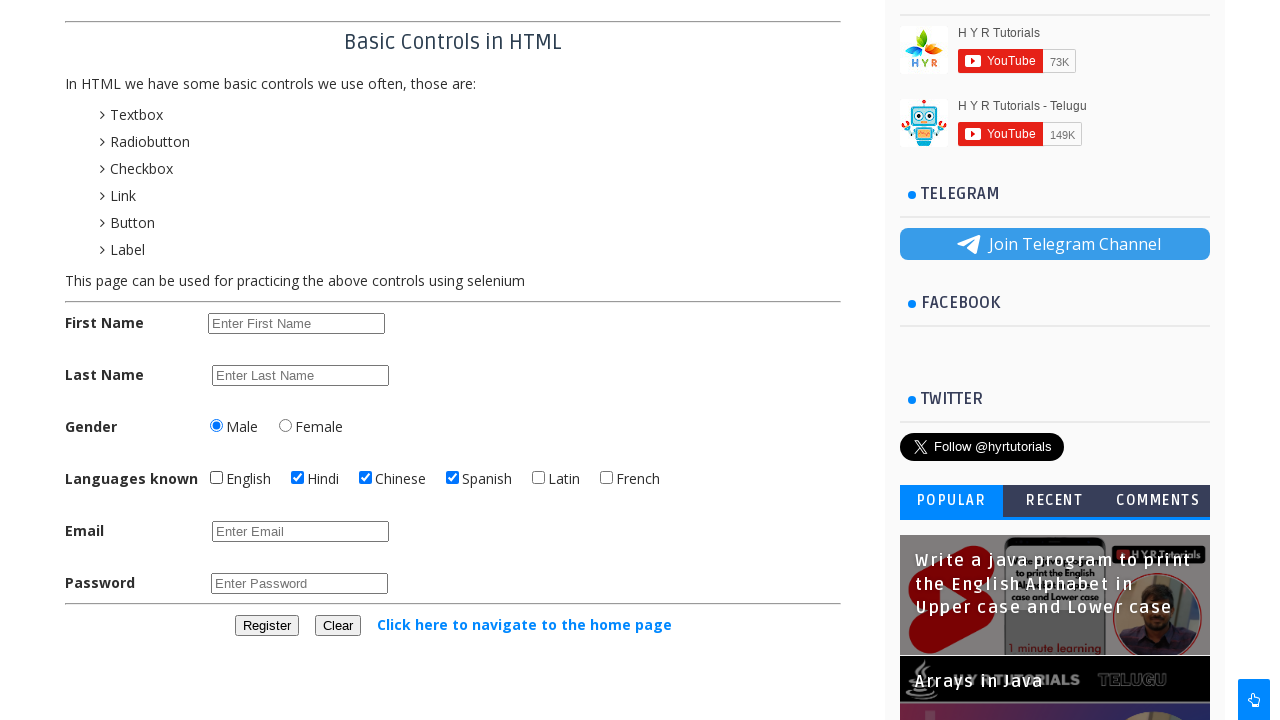

Verified Spanish checkbox is enabled: True
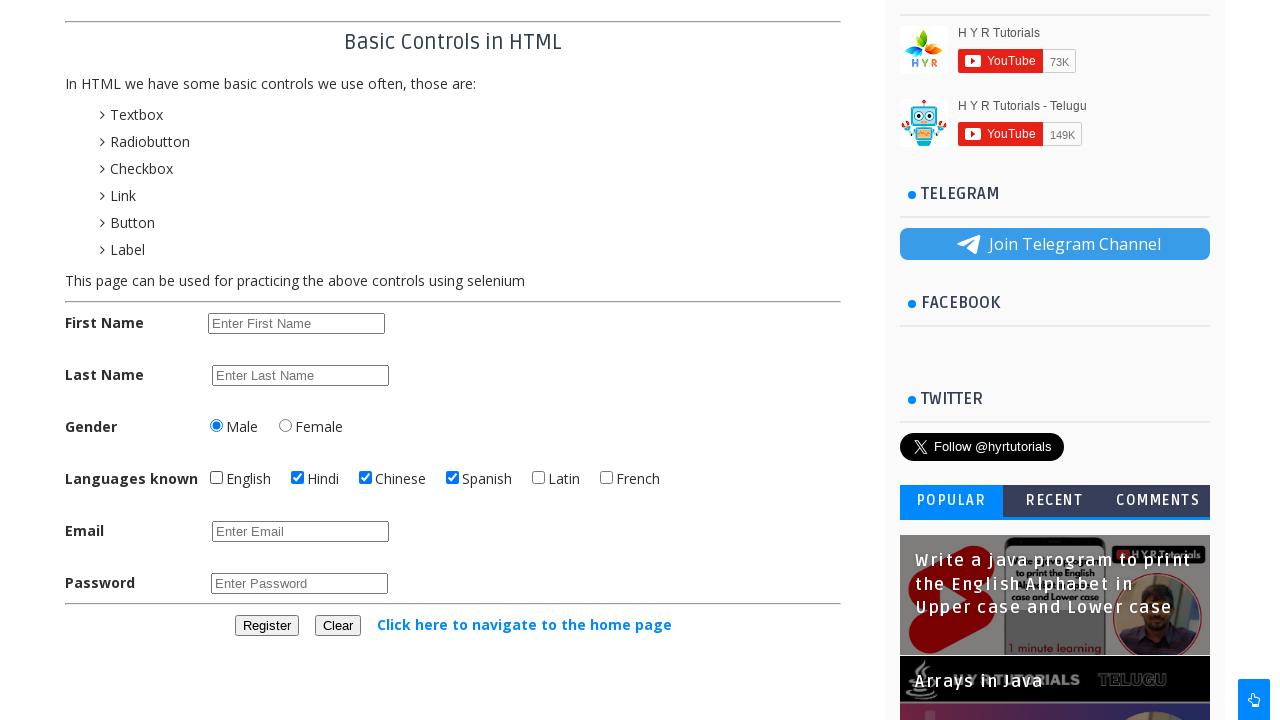

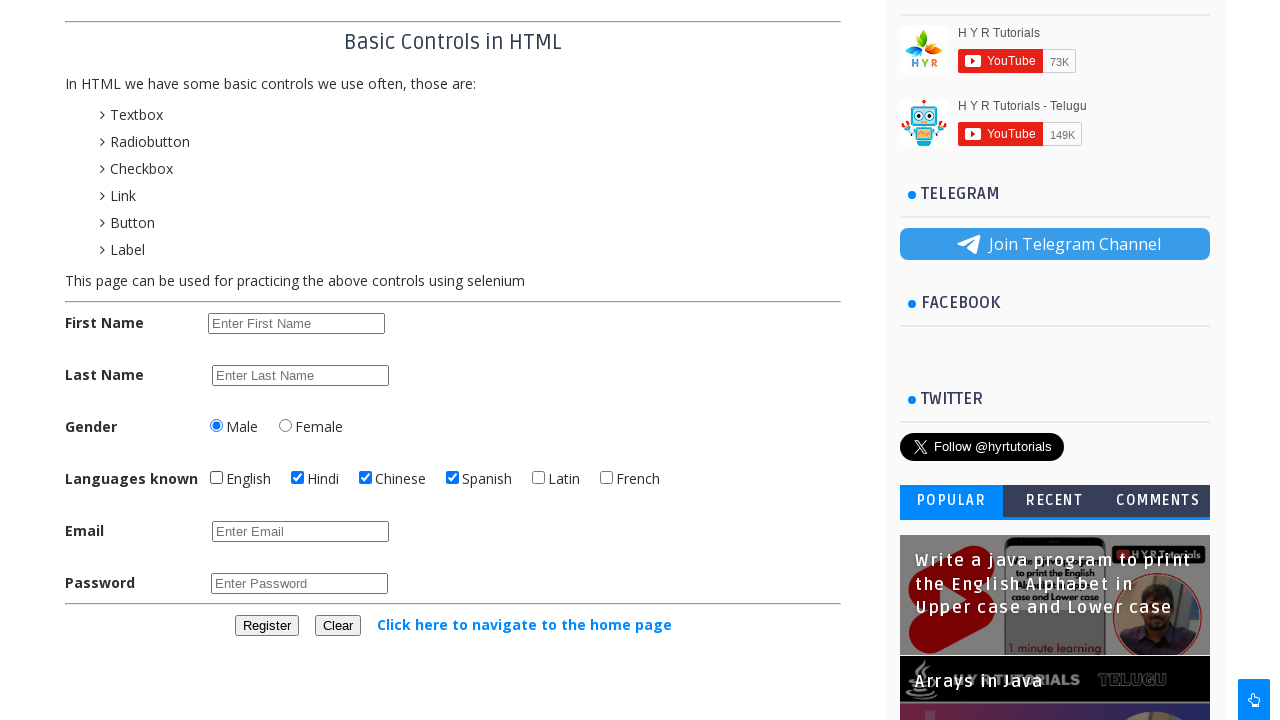